Tests radio button functionality by clicking Yes and Impressive options and verifying the selection feedback is displayed correctly.

Starting URL: https://demoqa.com/radio-button

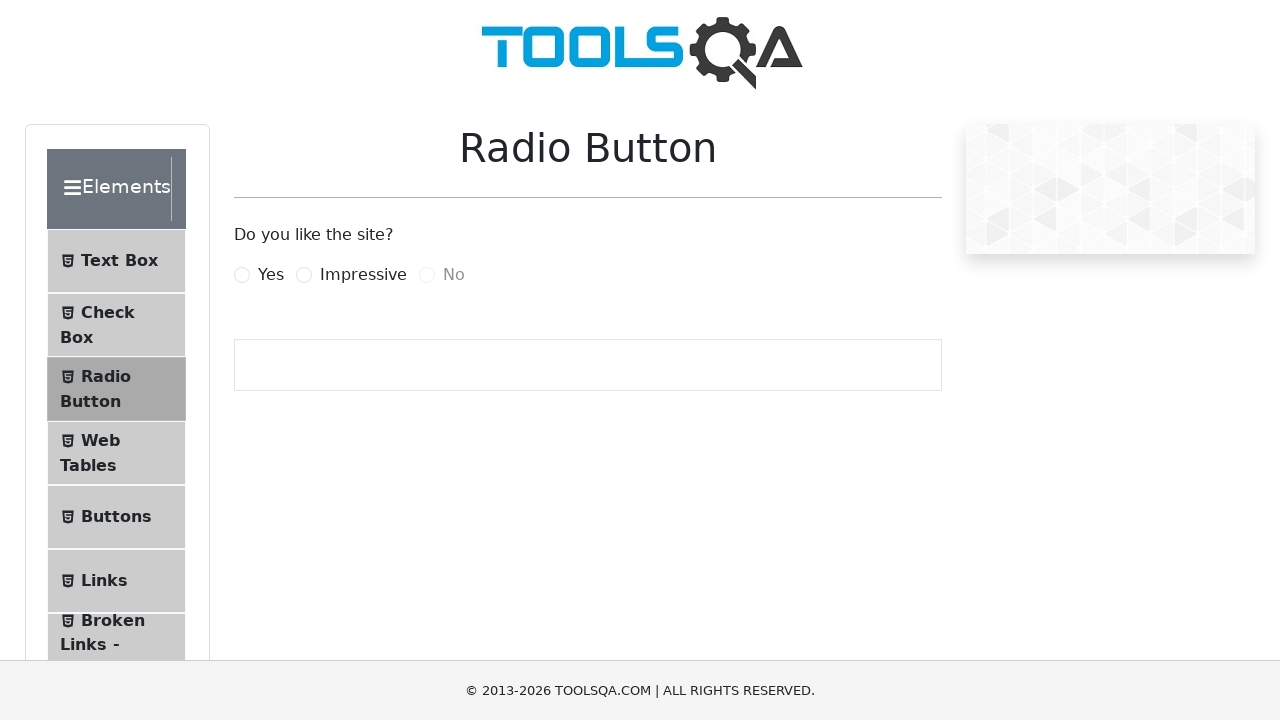

Waited for page title selector to load
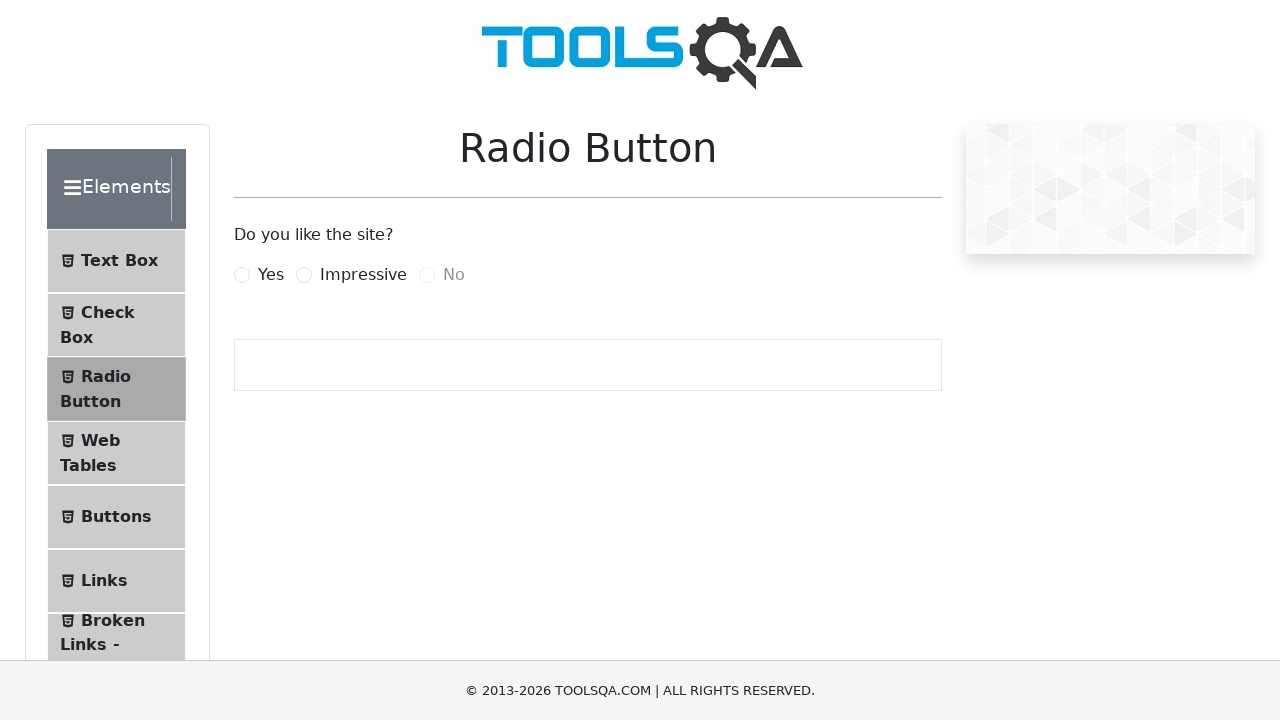

Verified page title is 'Do you like the site?'
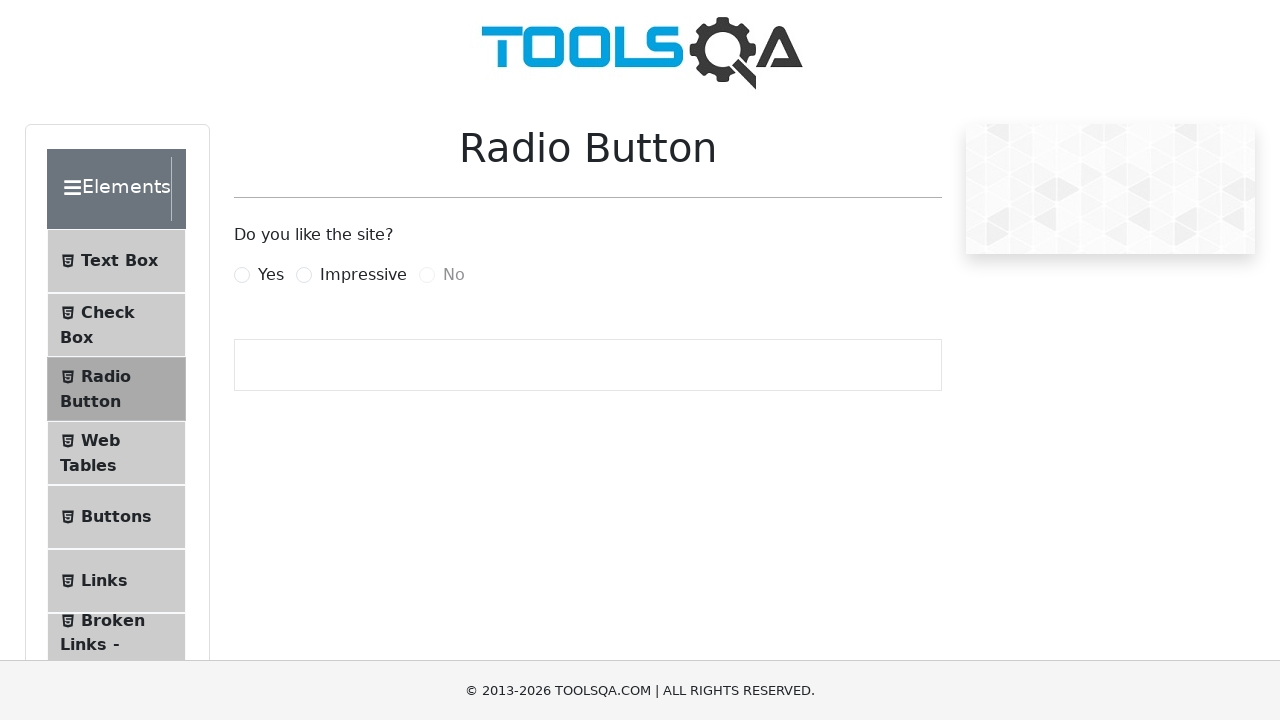

Verified 'Yes' radio button label
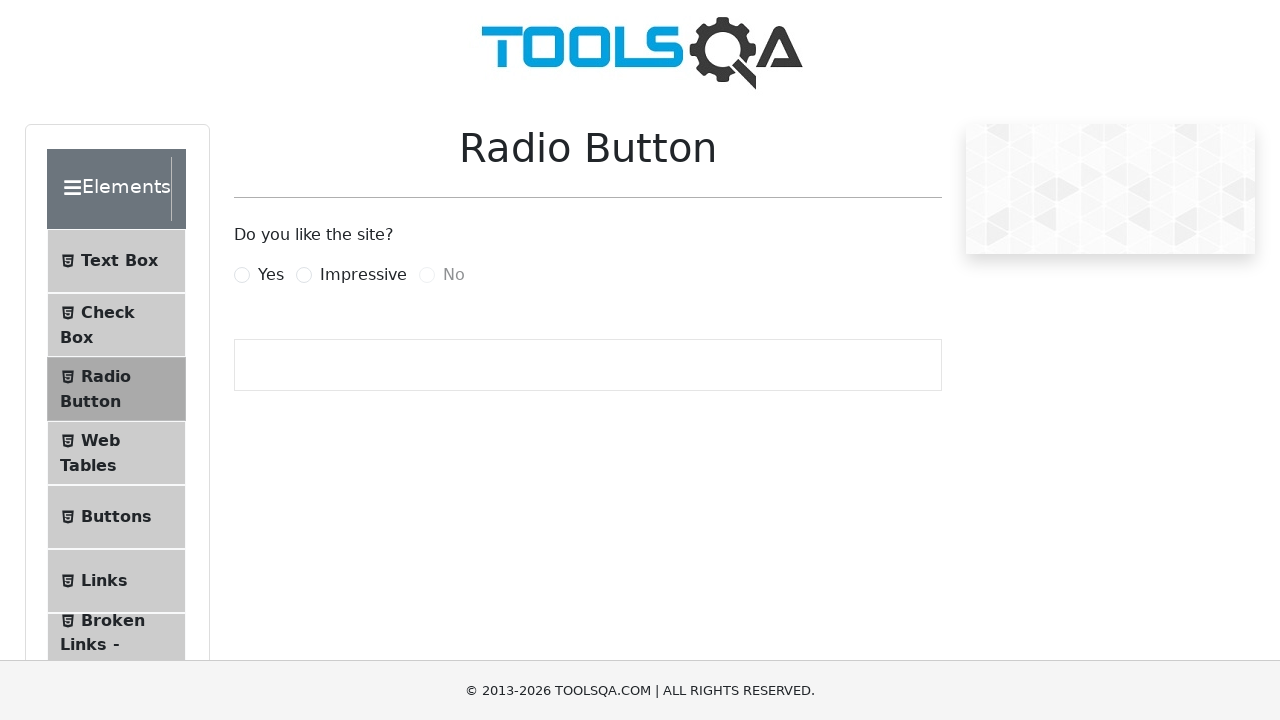

Verified 'Impressive' radio button label
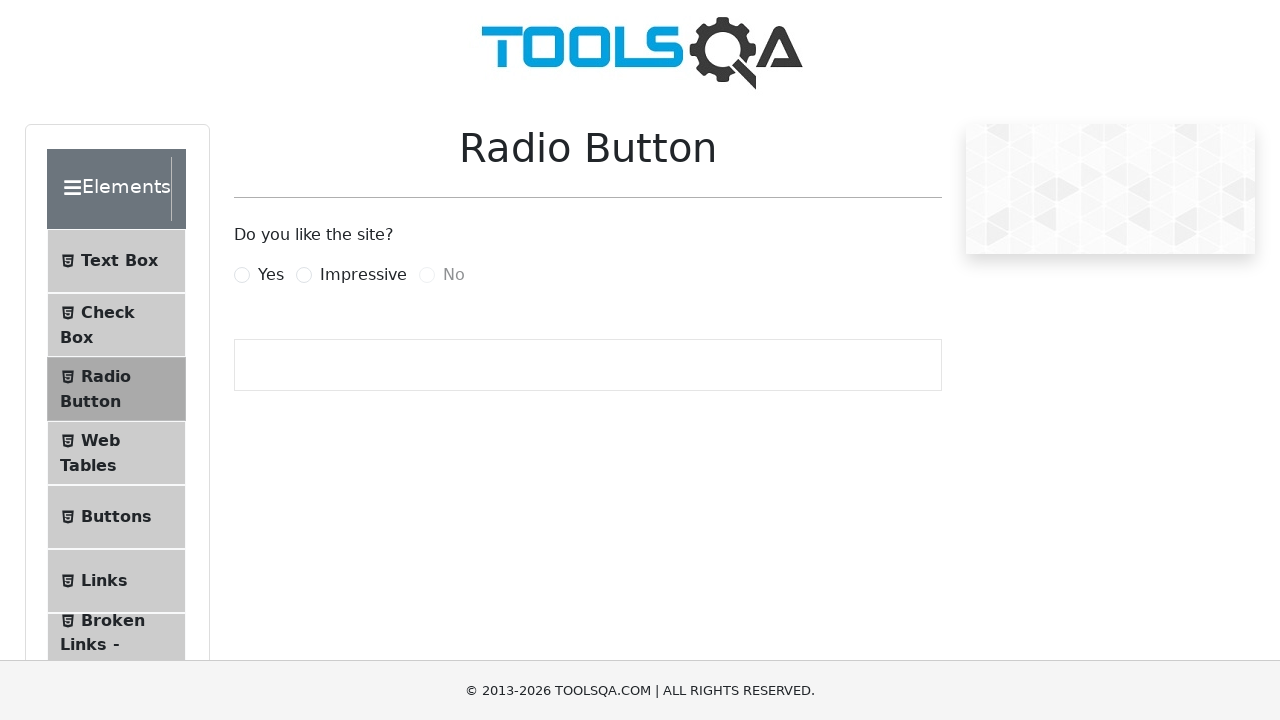

Verified 'No' radio button label
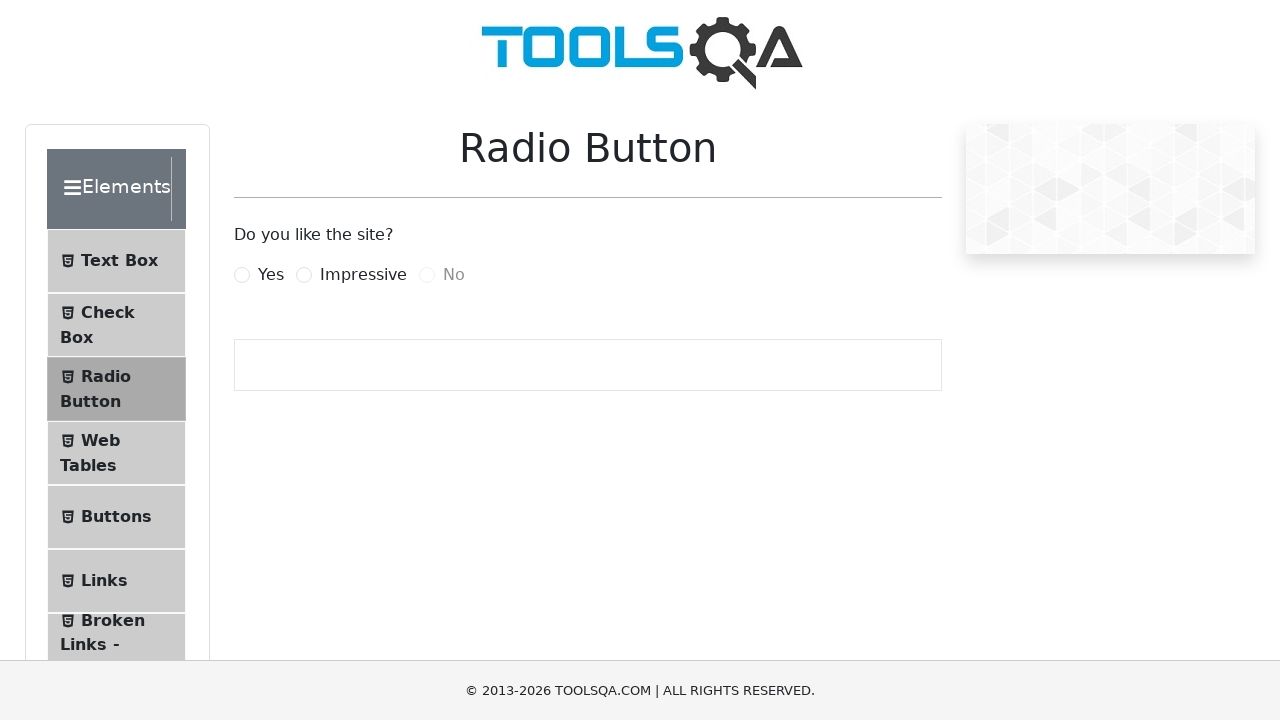

Clicked 'Yes' radio button at (271, 275) on label[for='yesRadio']
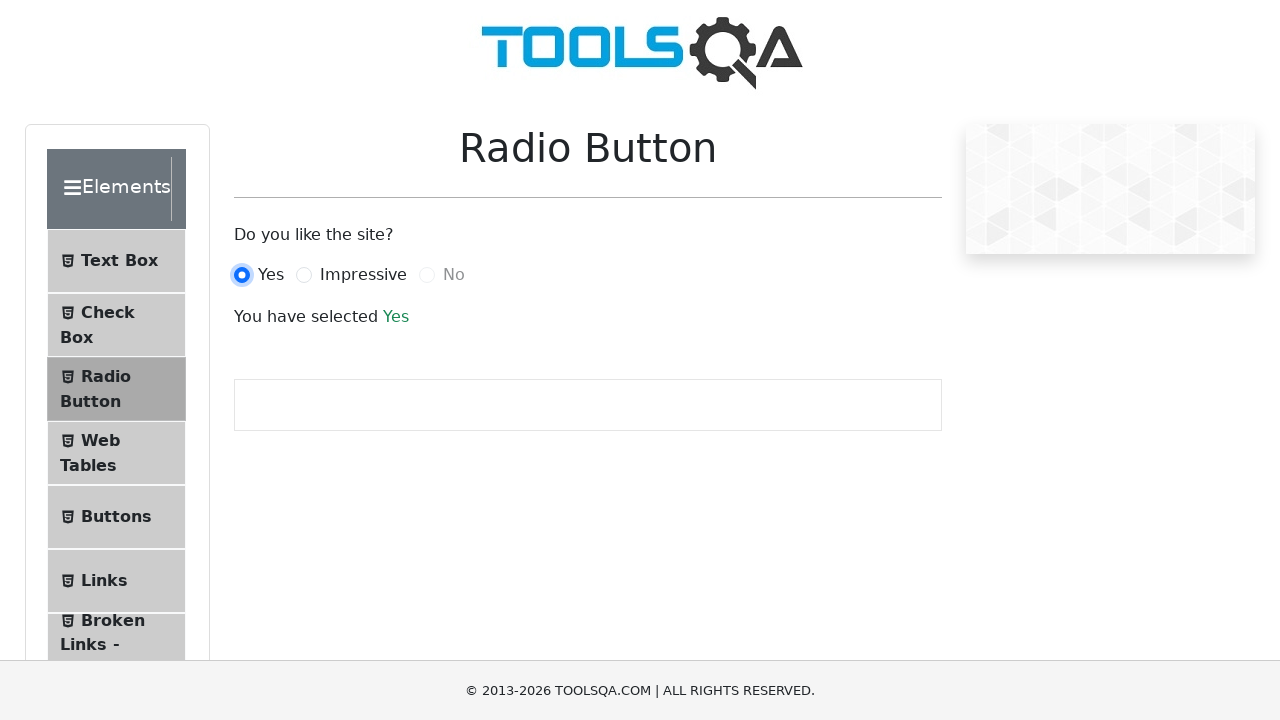

Waited for feedback message to appear
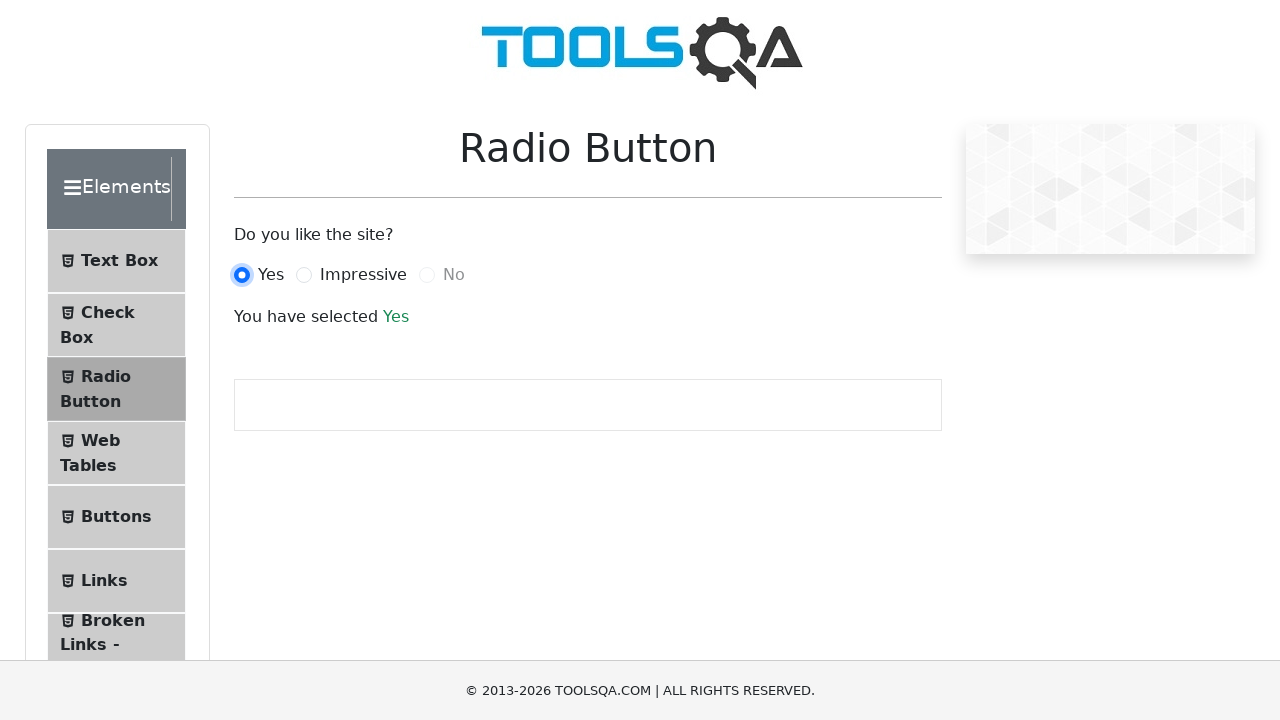

Verified feedback shows 'You have selected Yes'
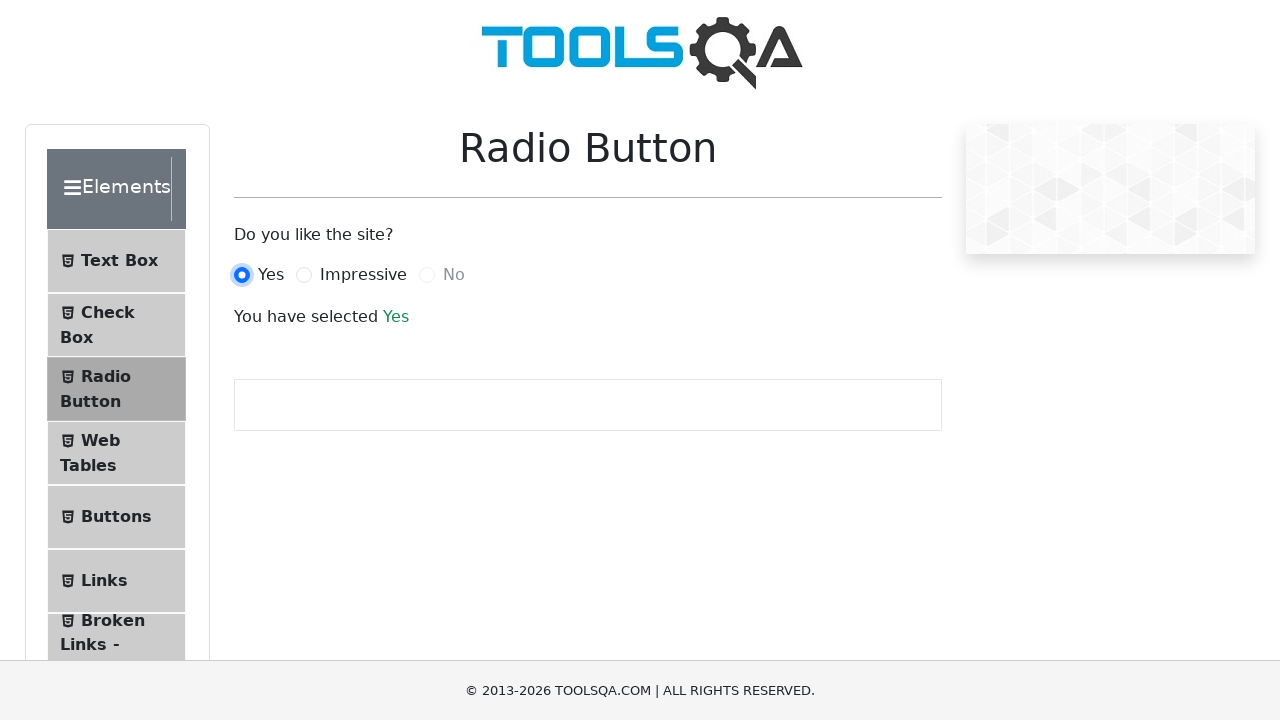

Clicked 'Impressive' radio button at (363, 275) on label[for='impressiveRadio']
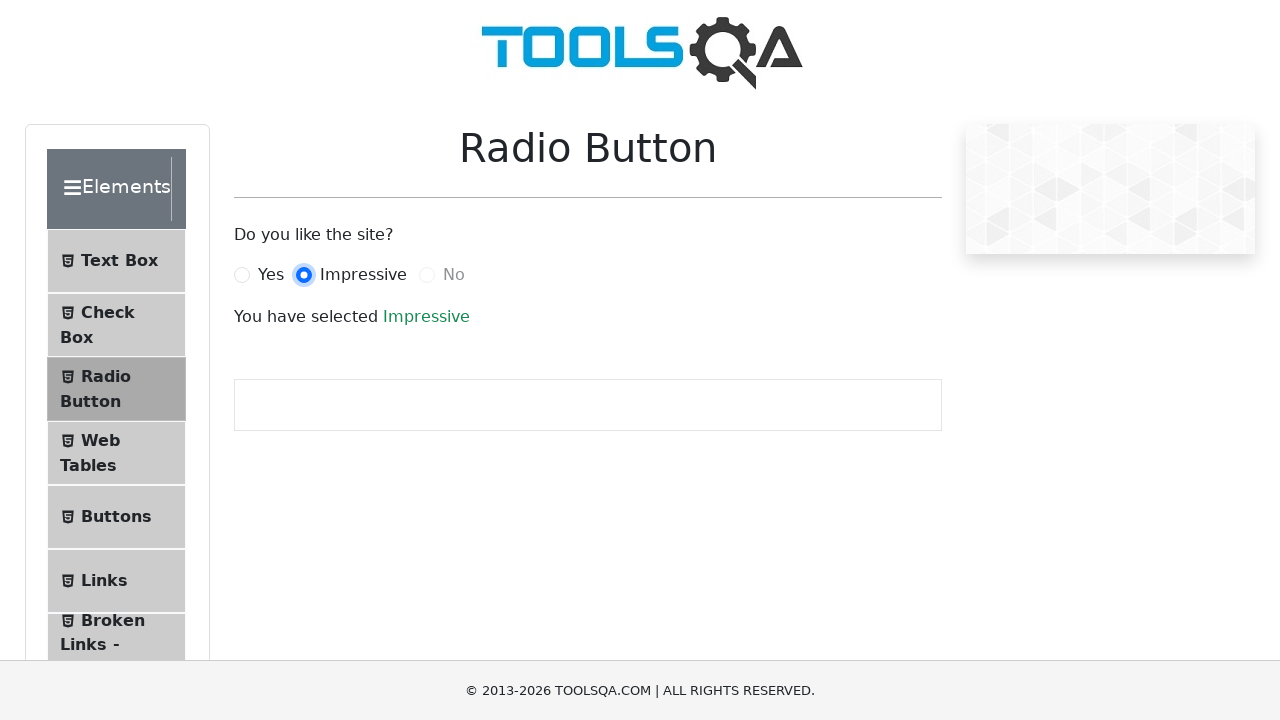

Verified feedback changed to 'You have selected Impressive'
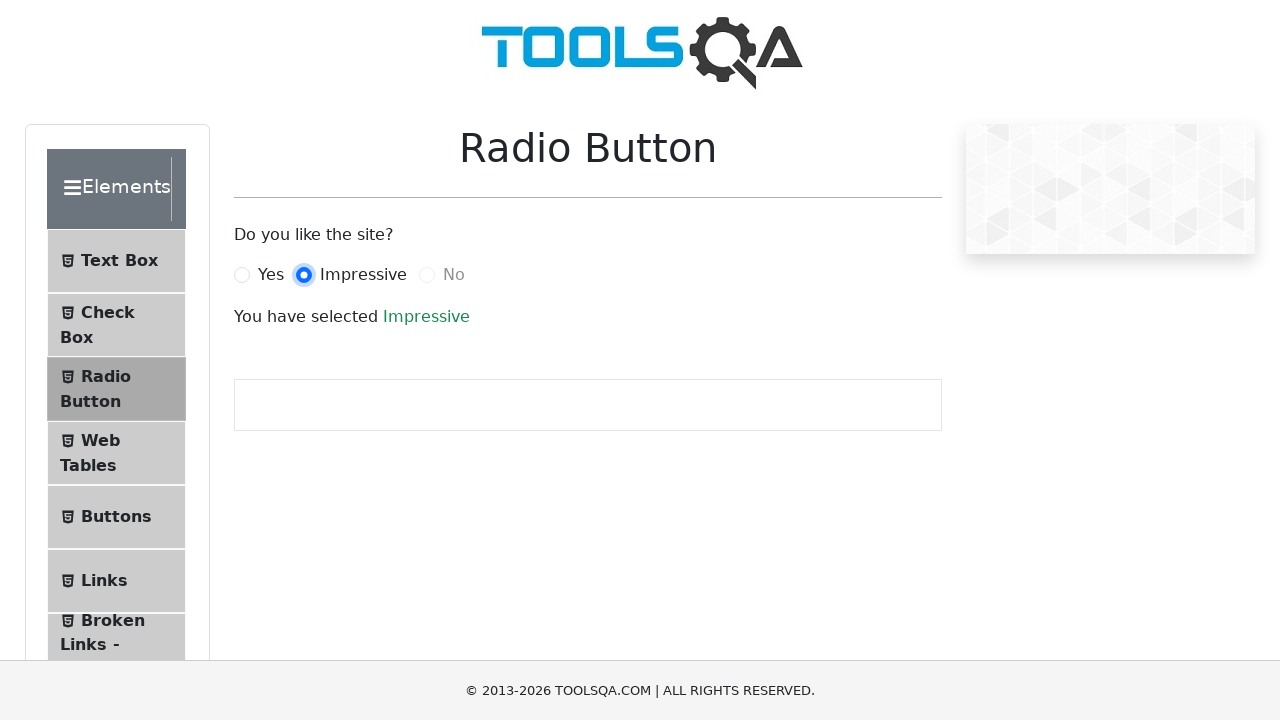

Verified 'No' radio button is disabled
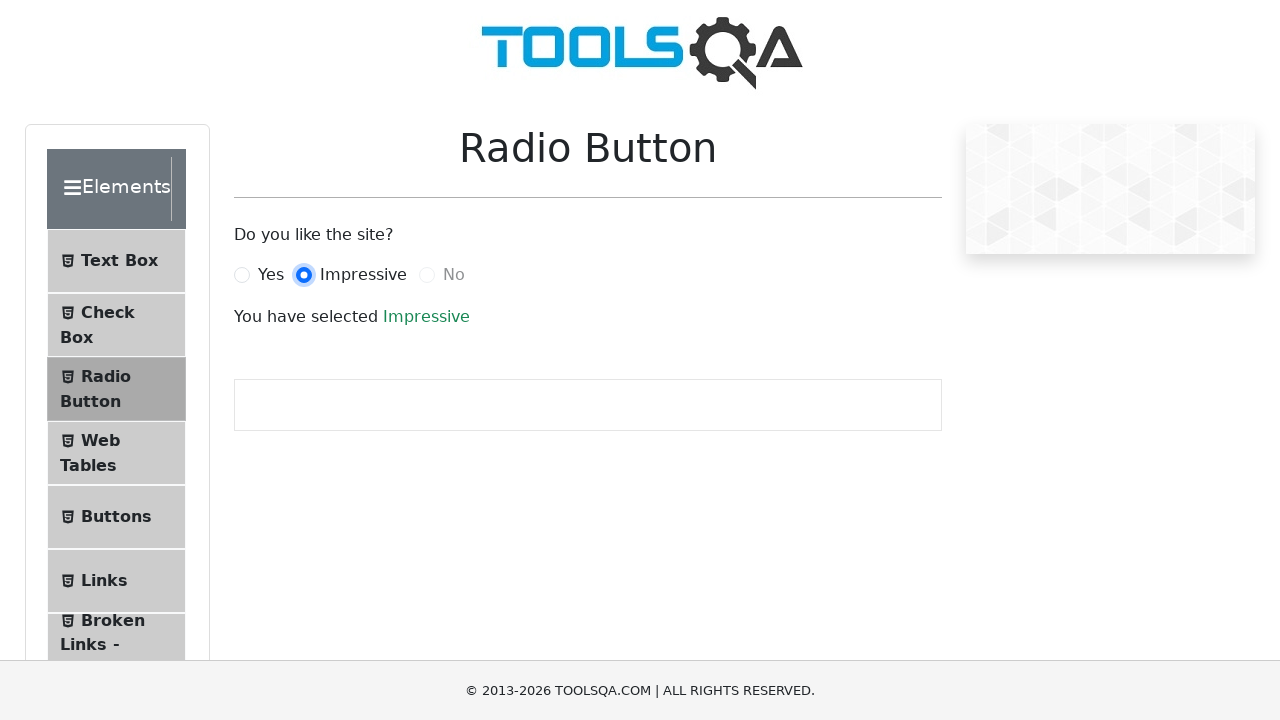

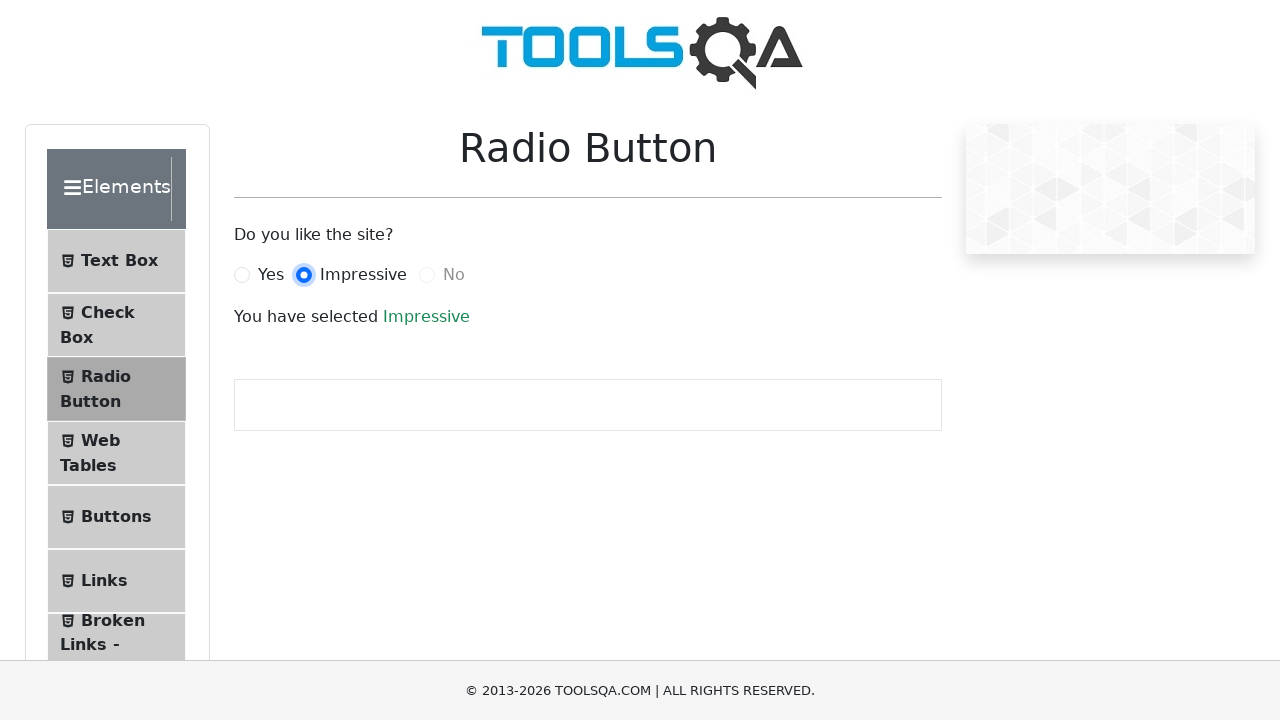